Basic browser automation test that navigates to Rahul Shetty Academy website and verifies the page loads by checking the title and URL are accessible.

Starting URL: https://rahulshettyacademy.com

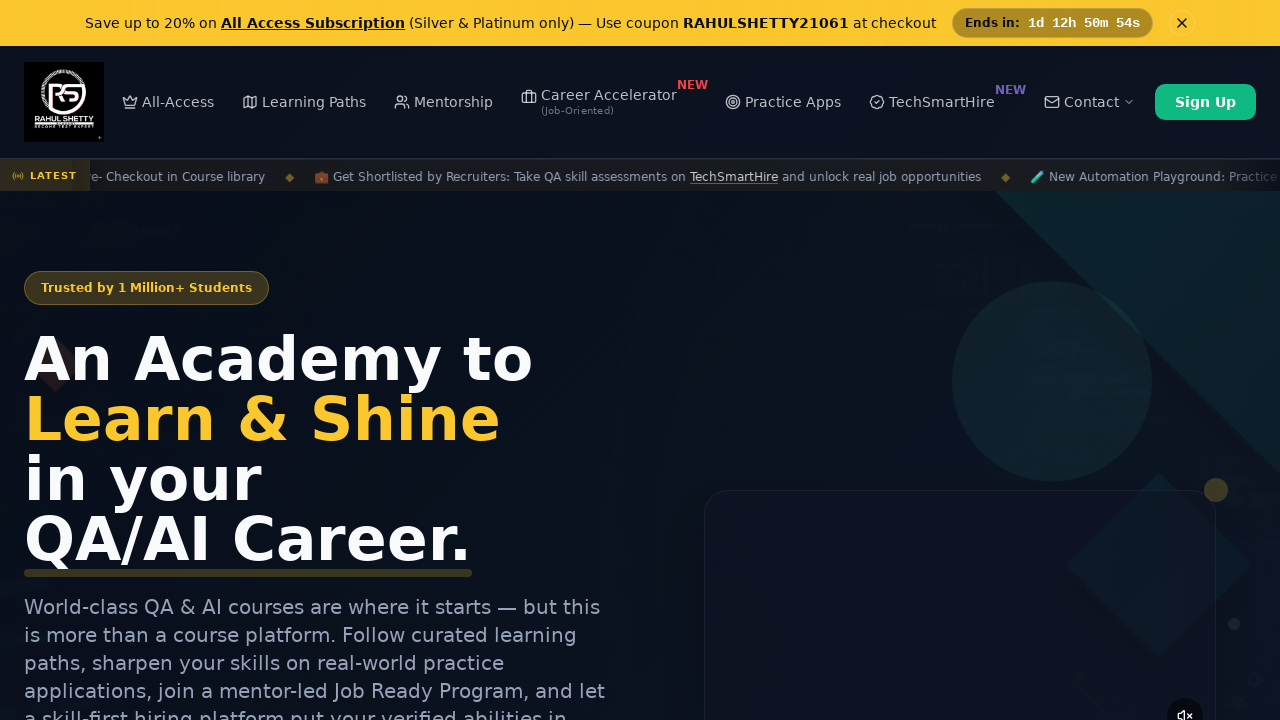

Waited for page to load - DOM content loaded
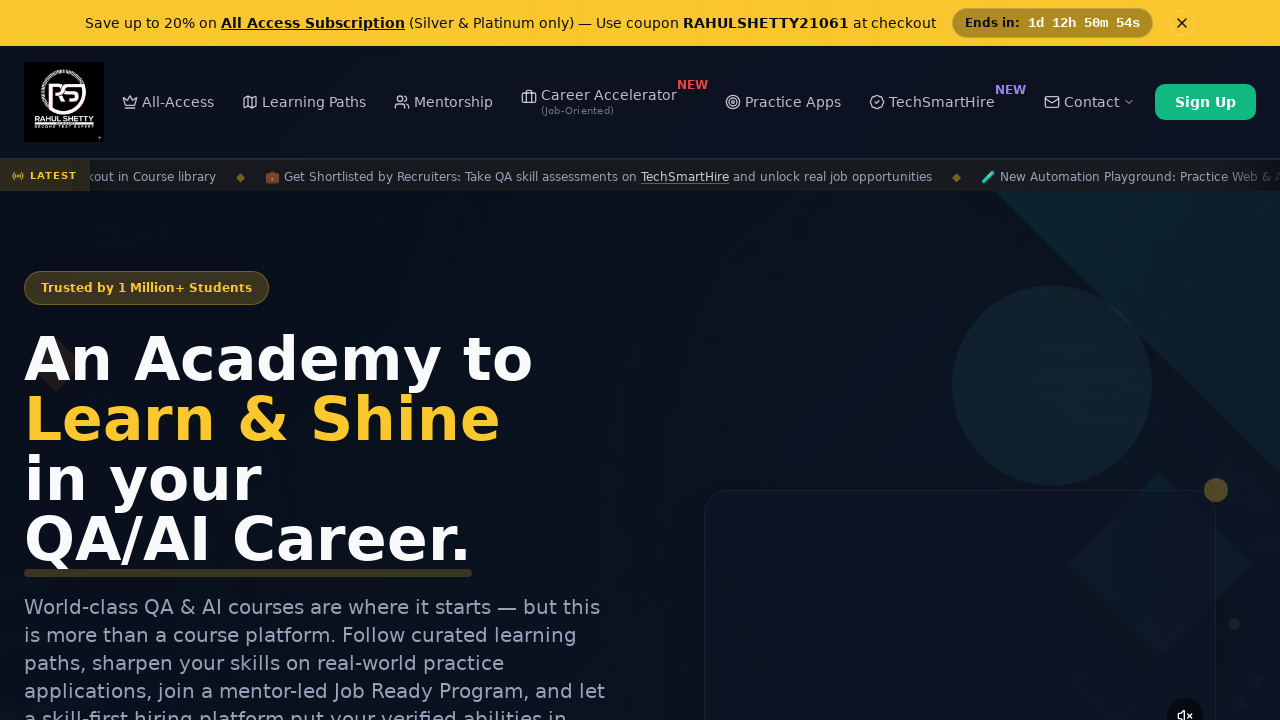

Retrieved page title: 'Rahul Shetty Academy | QA Automation, Playwright, AI Testing & Online Training'
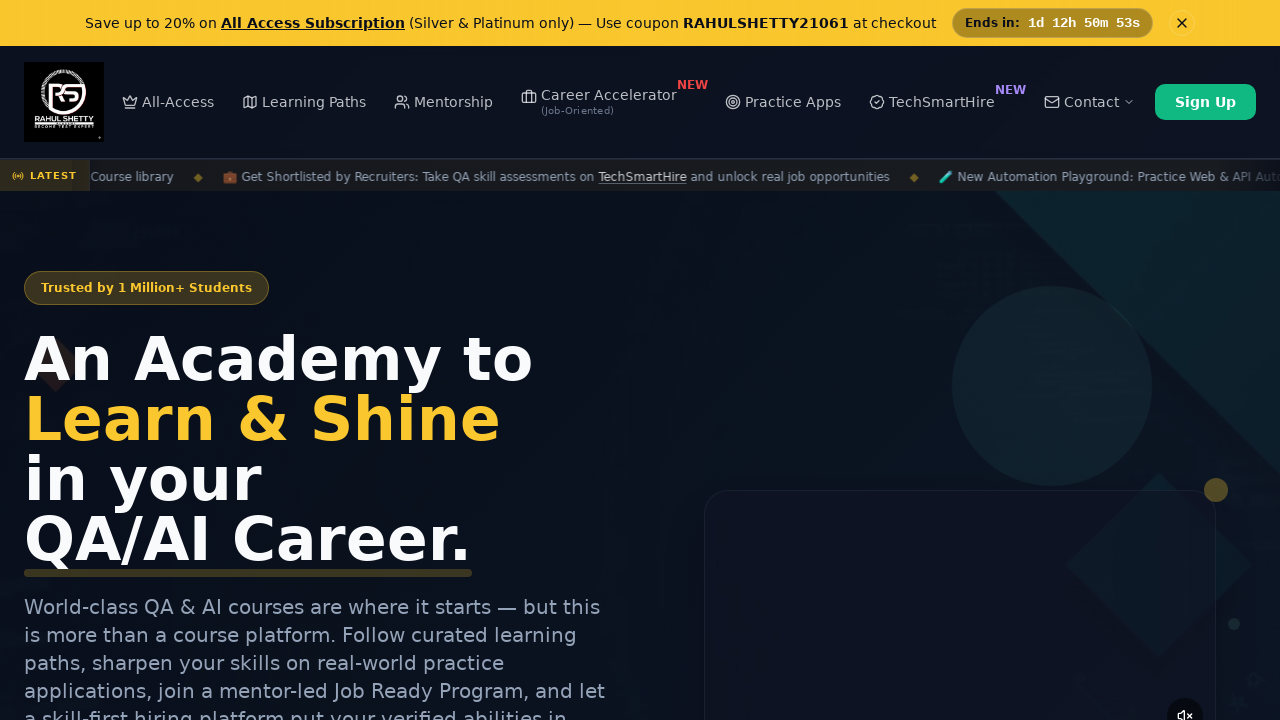

Retrieved current URL: 'https://rahulshettyacademy.com/'
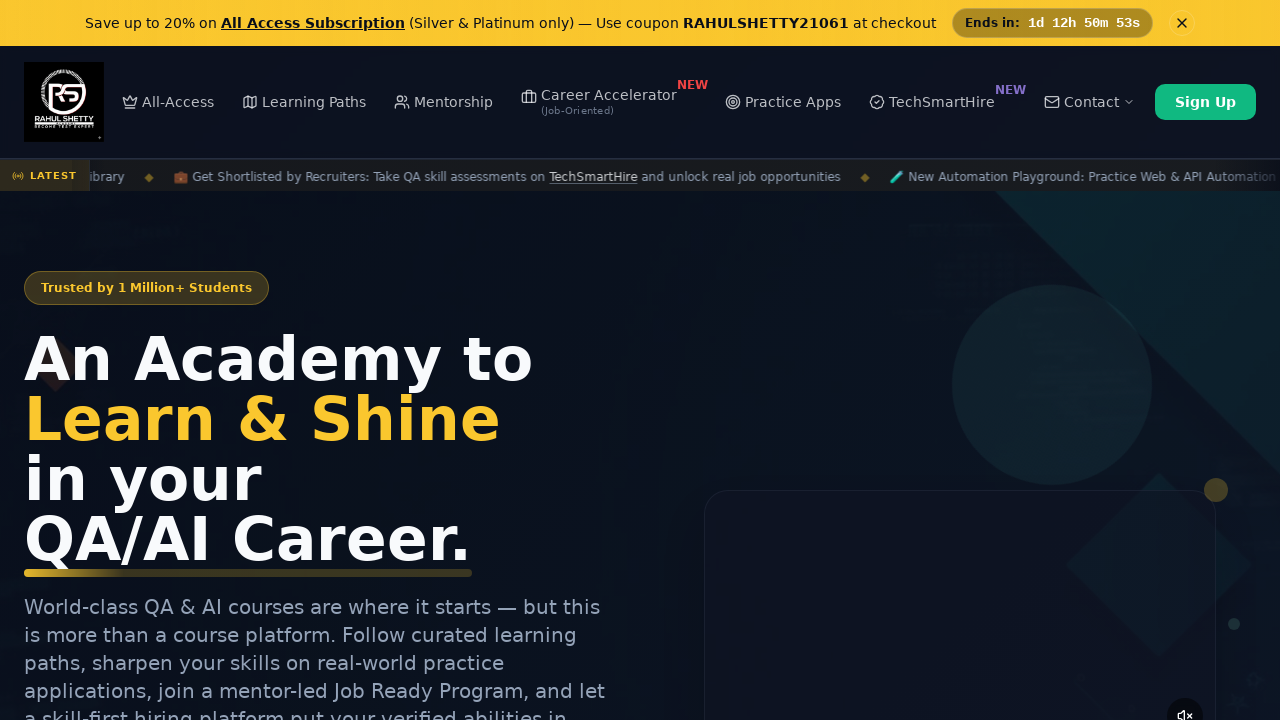

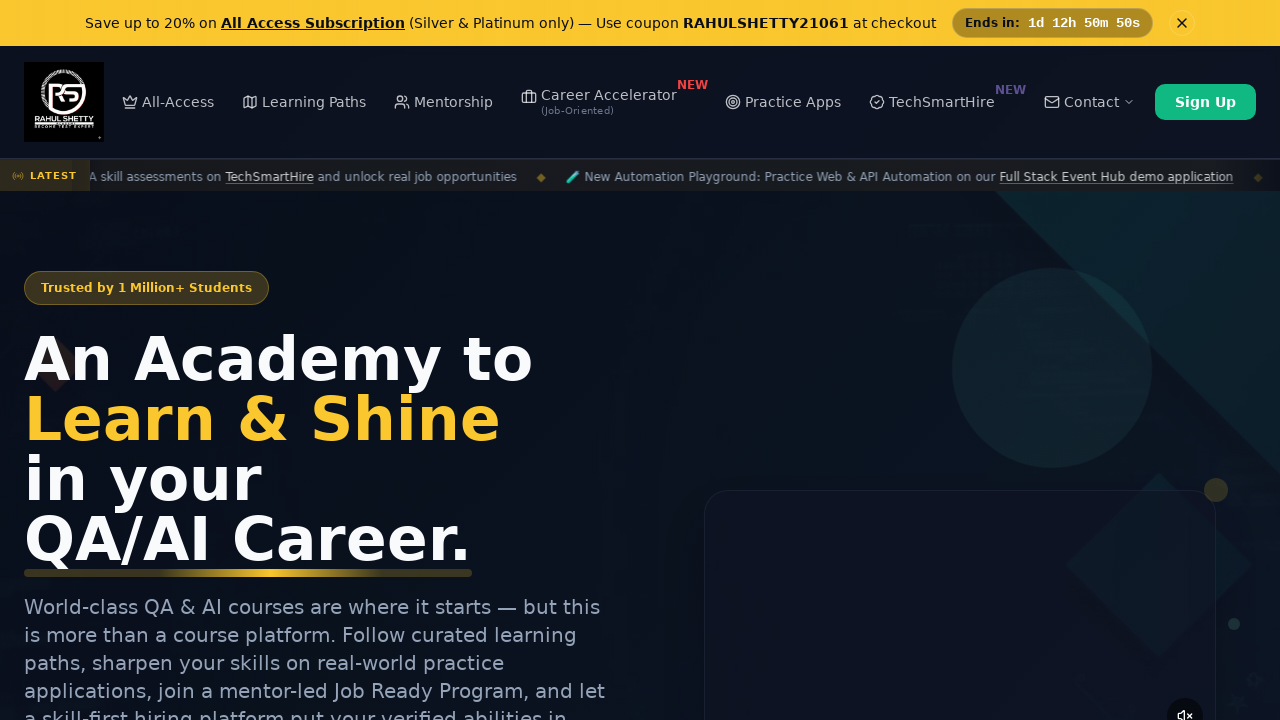